Fills out a practice automation form with personal details including name, email, gender, phone number, date of birth, subjects, hobbies, address, state and city, then submits the form.

Starting URL: https://demoqa.com/automation-practice-form

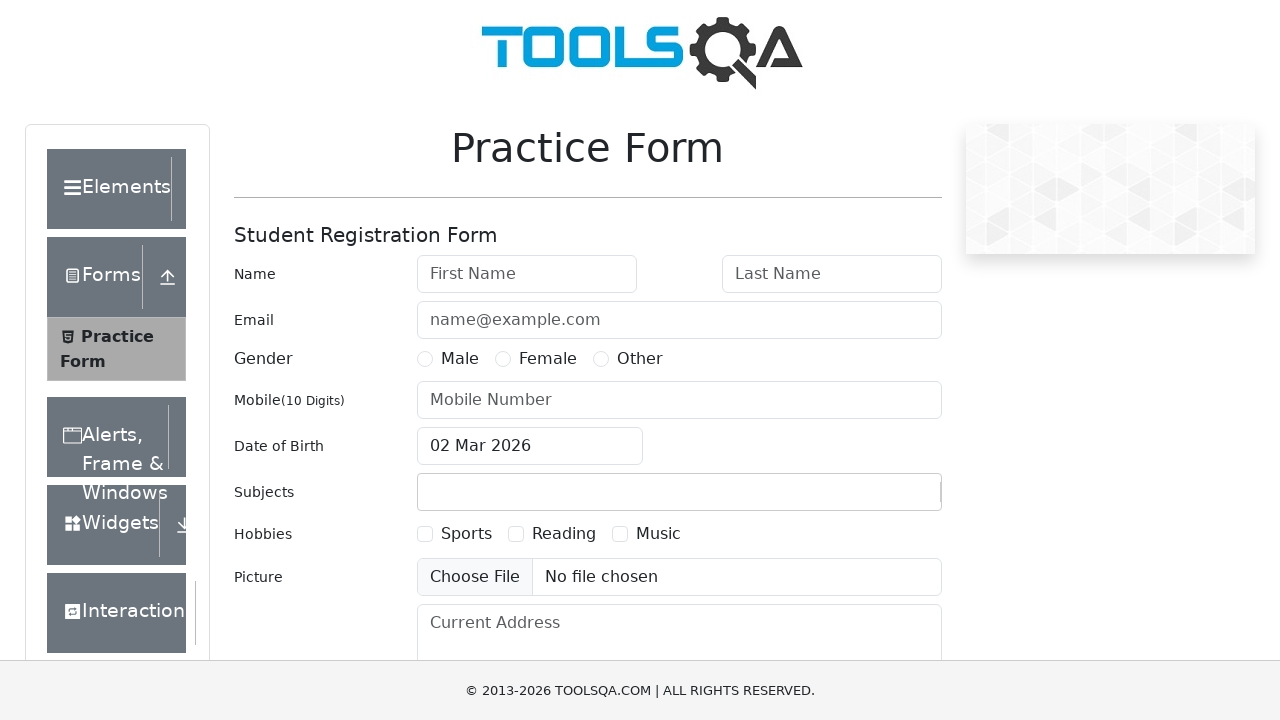

Filled first name field with 'Marcus' on #firstName
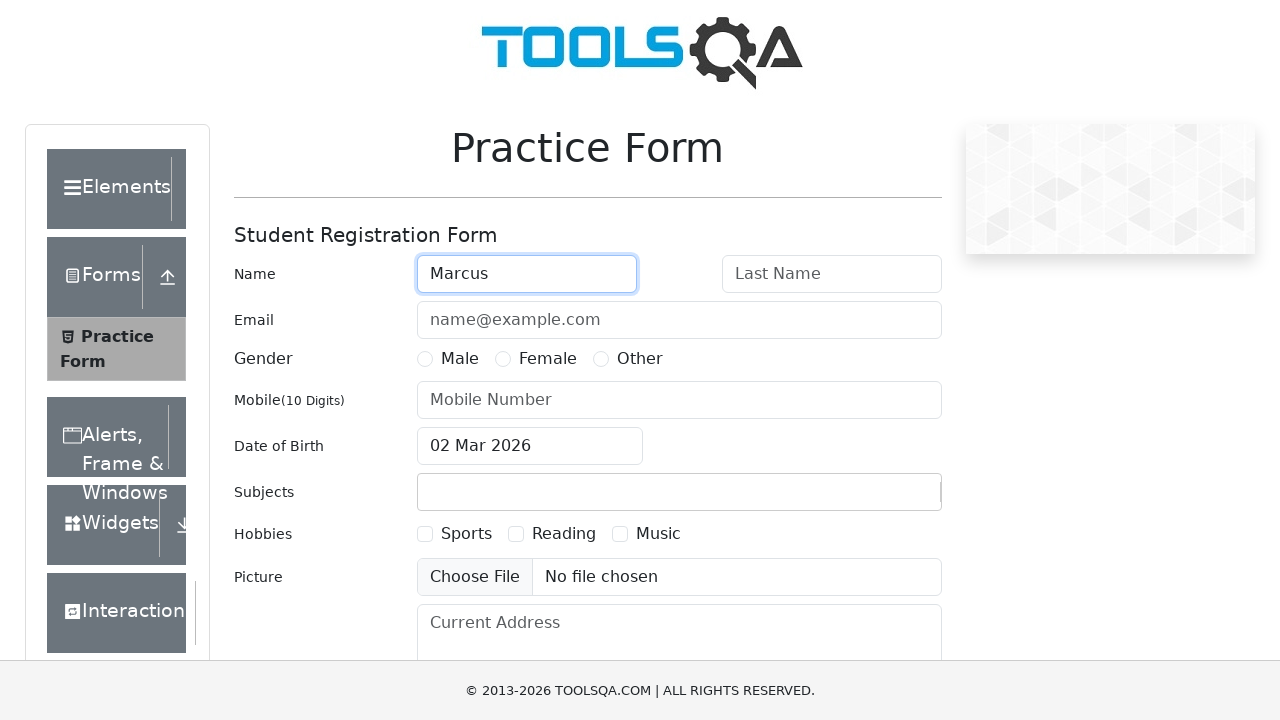

Filled last name field with 'Thompson' on #lastName
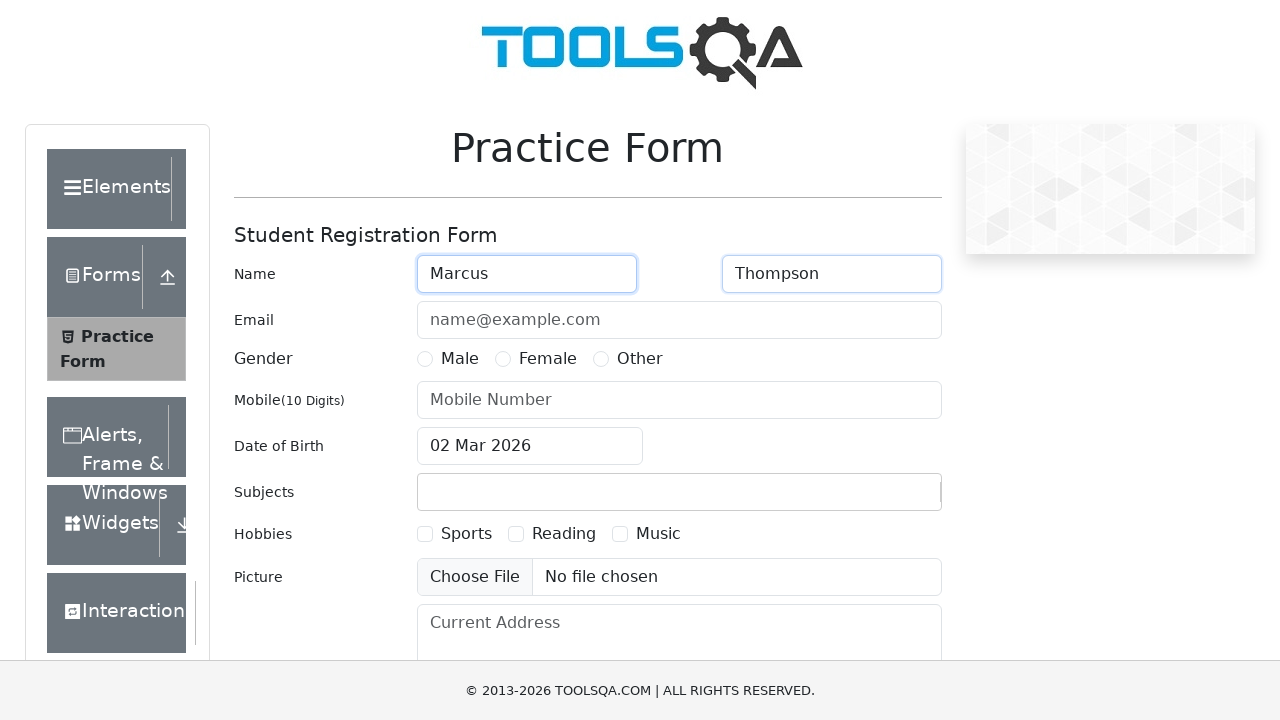

Filled email field with 'marcus.thompson@example.com' on #userEmail
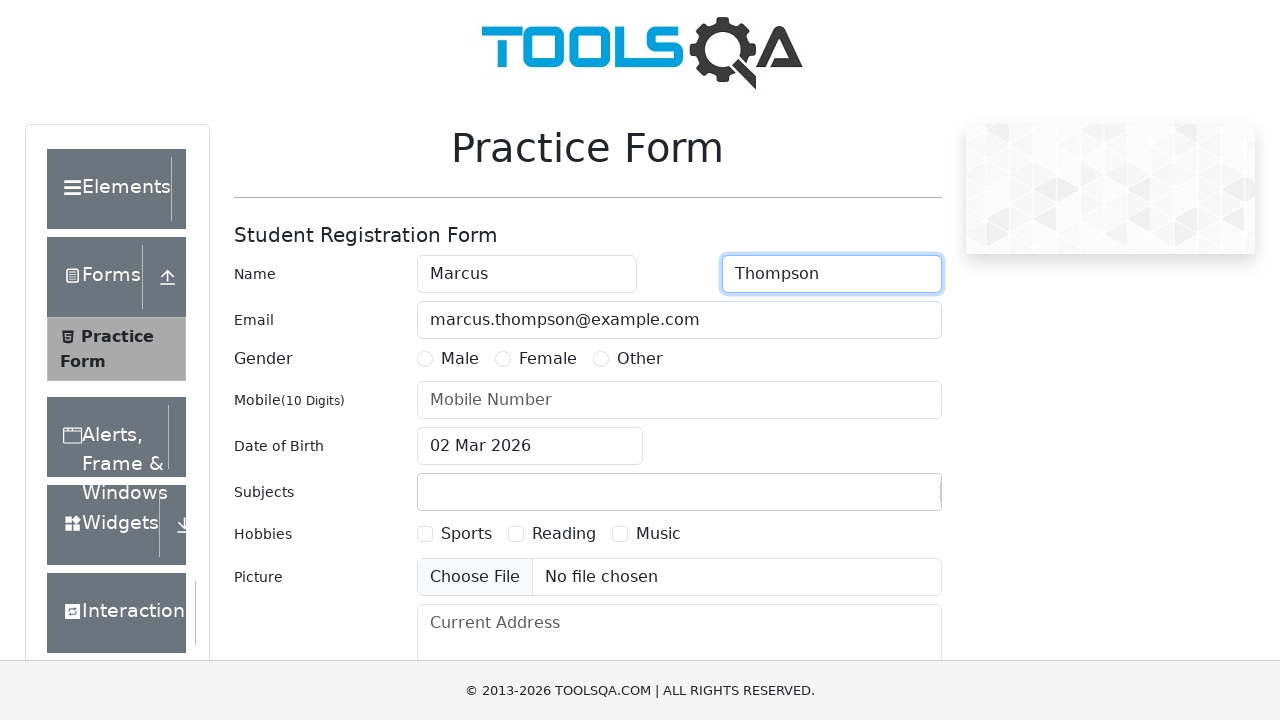

Selected Male gender option at (460, 359) on label[for='gender-radio-1']
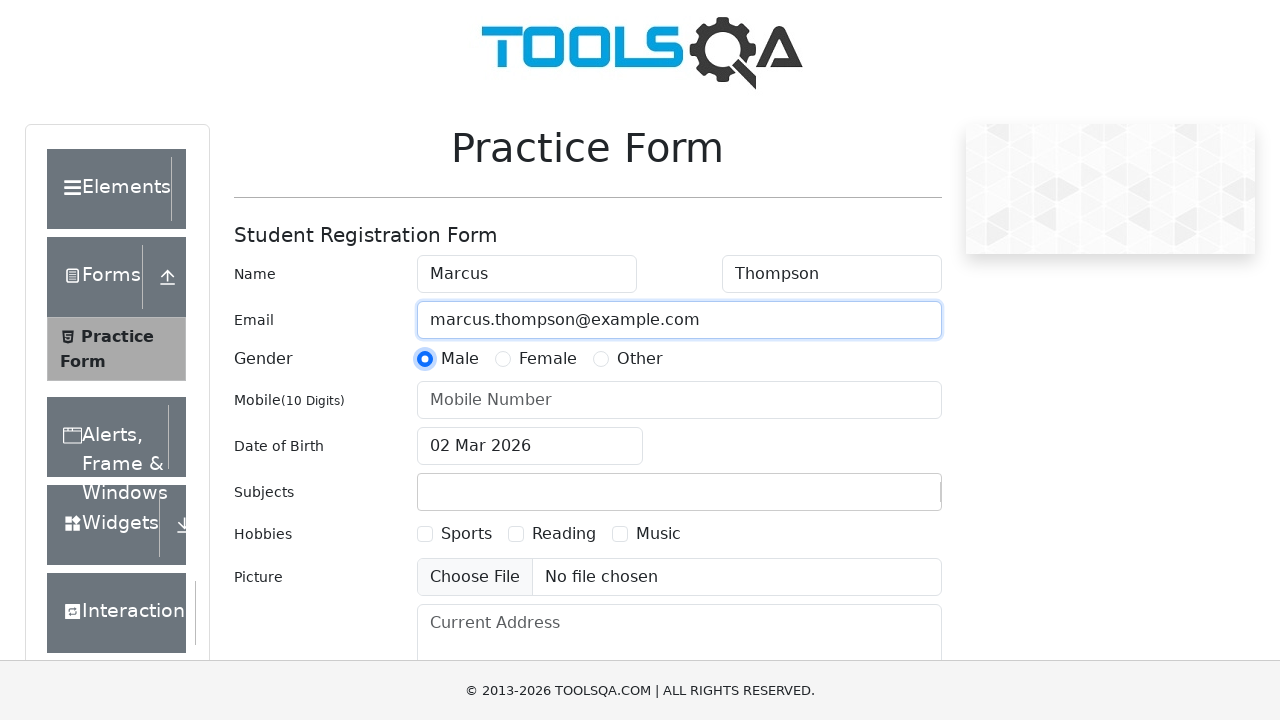

Filled phone number field with '8825647190' on #userNumber
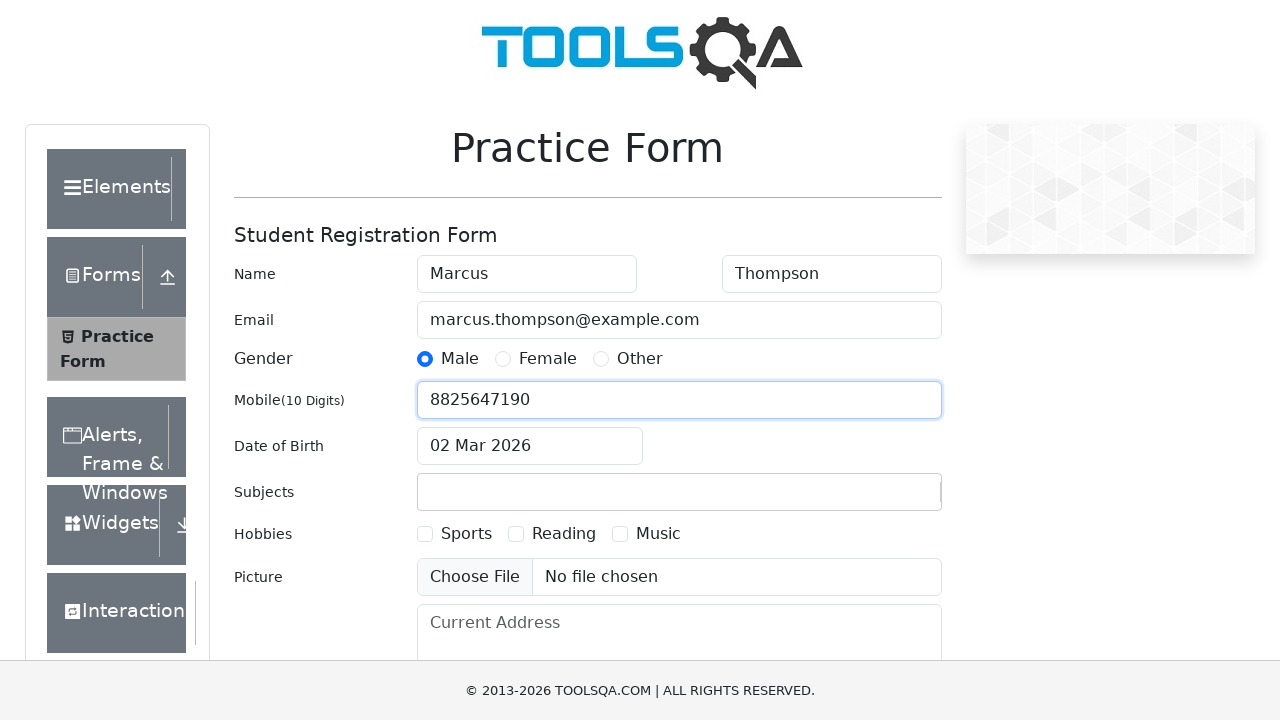

Clicked date of birth input field to open date picker at (530, 446) on #dateOfBirthInput
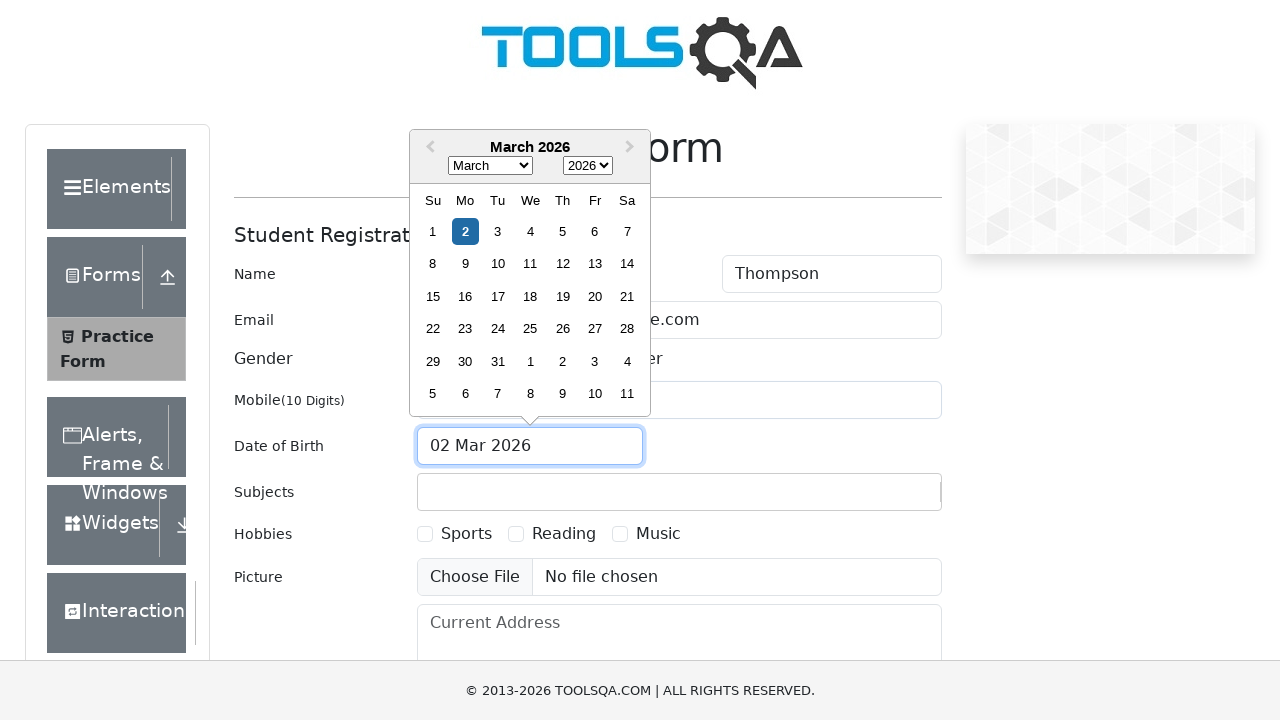

Selected November from month dropdown on .react-datepicker__month-select
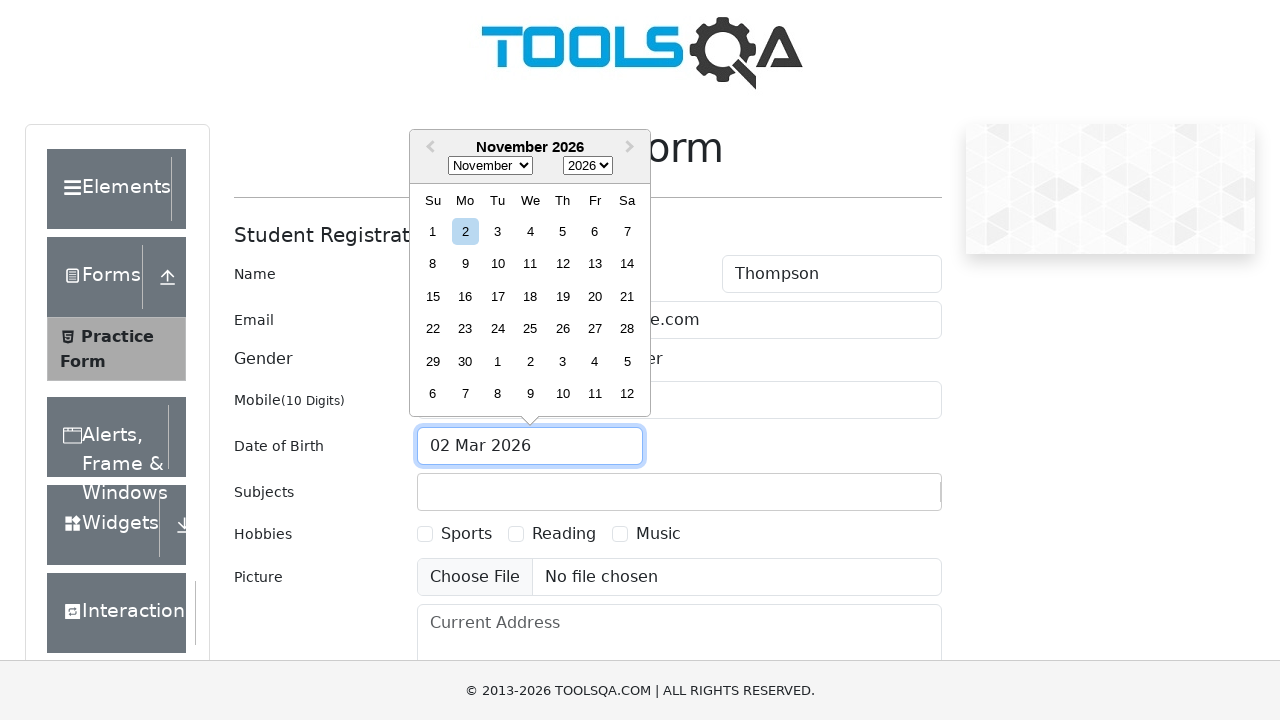

Selected 2002 from year dropdown on .react-datepicker__year-select
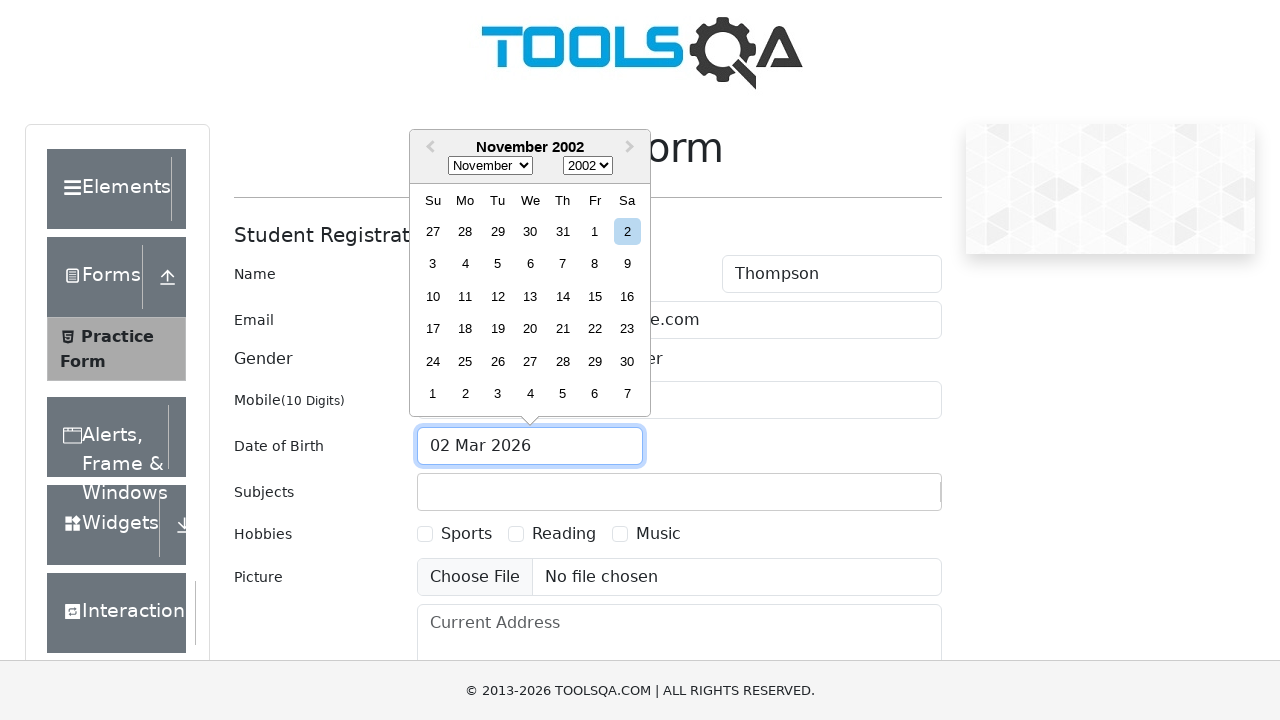

Selected day 24 from date picker calendar at (433, 361) on xpath=//div[contains(@class, 'react-datepicker__day') and text()='24' and not(co
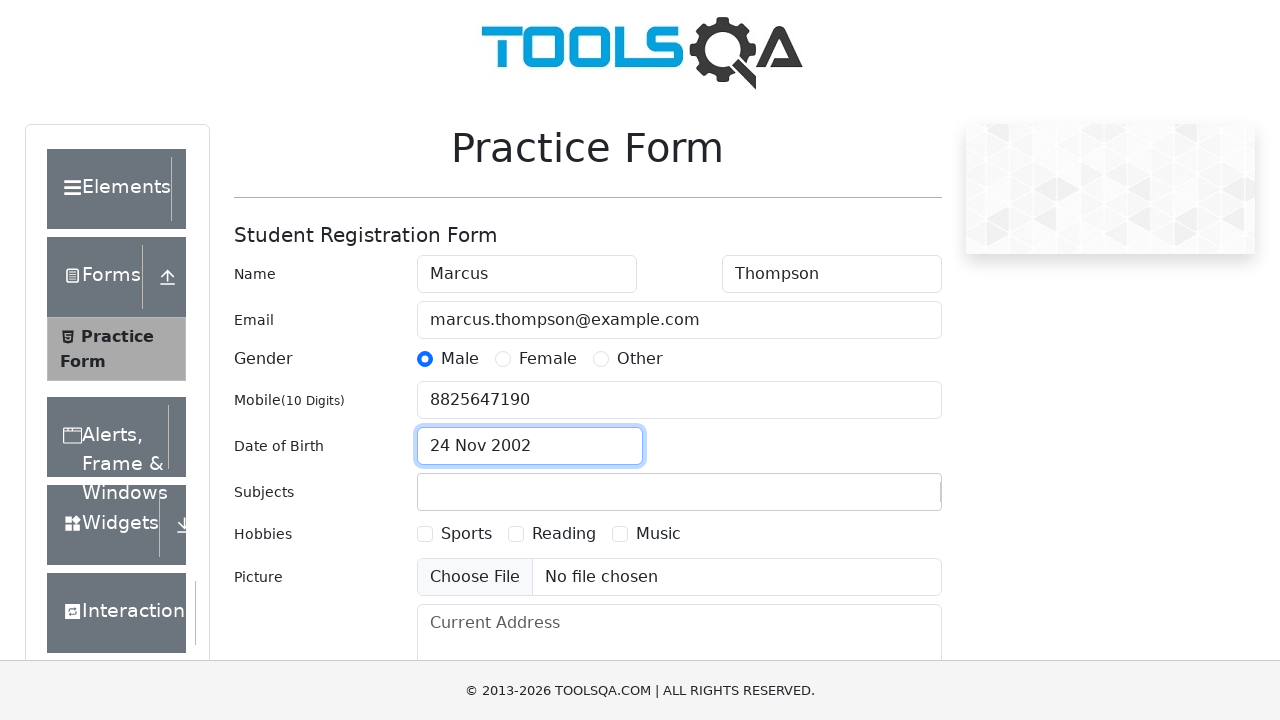

Filled subjects field with 'Computer Science' on #subjectsInput
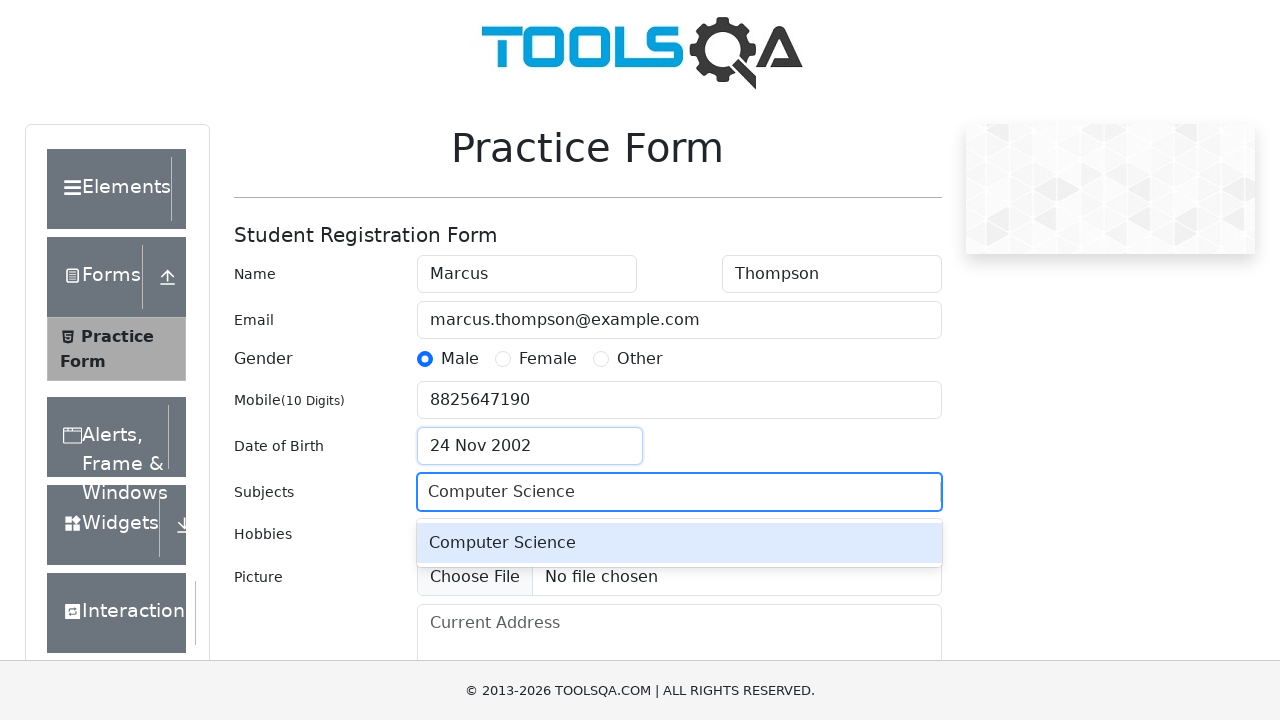

Pressed Enter to confirm subject selection
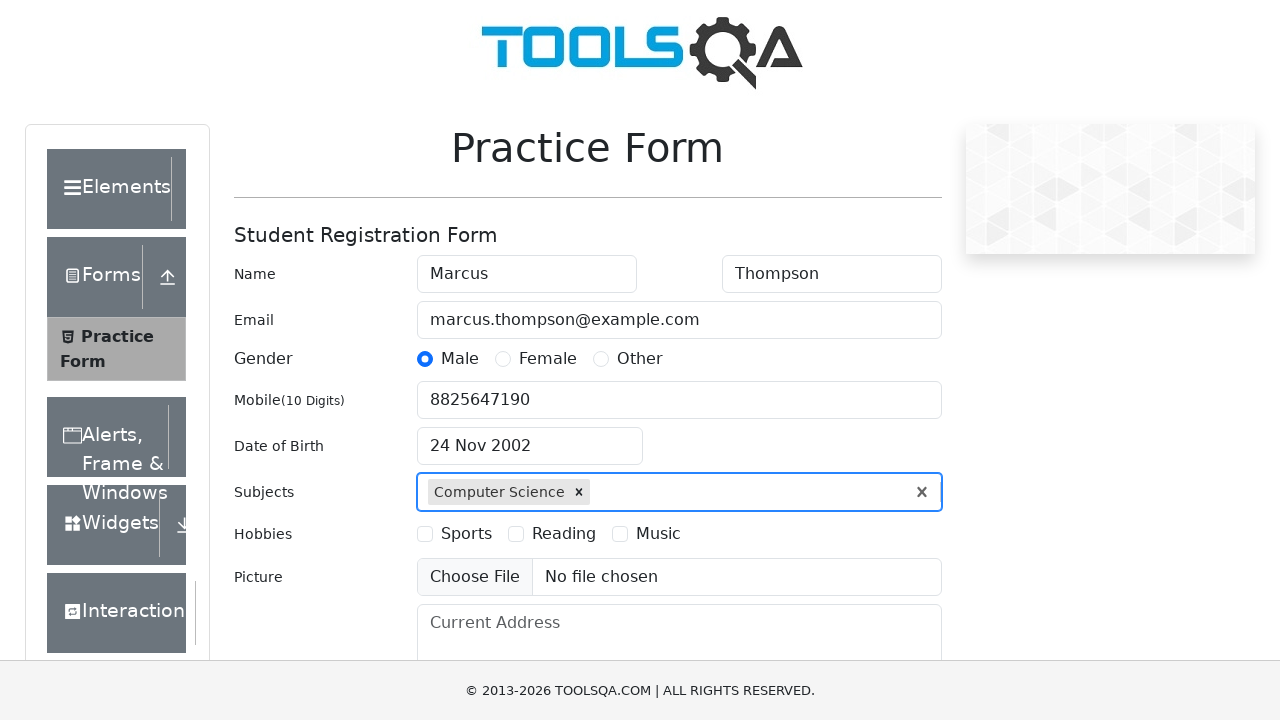

Selected Music hobby checkbox at (658, 534) on label[for='hobbies-checkbox-3']
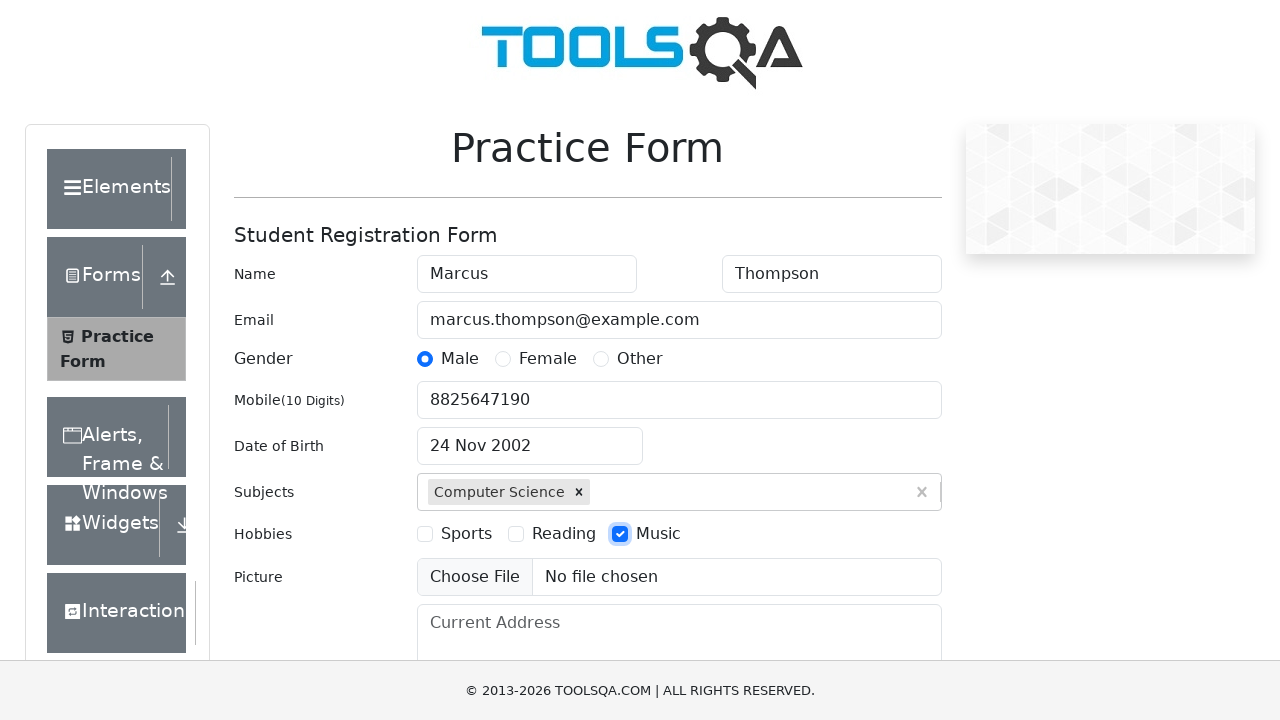

Filled current address field with '123 Main Street, Gurugram, Haryana' on #currentAddress
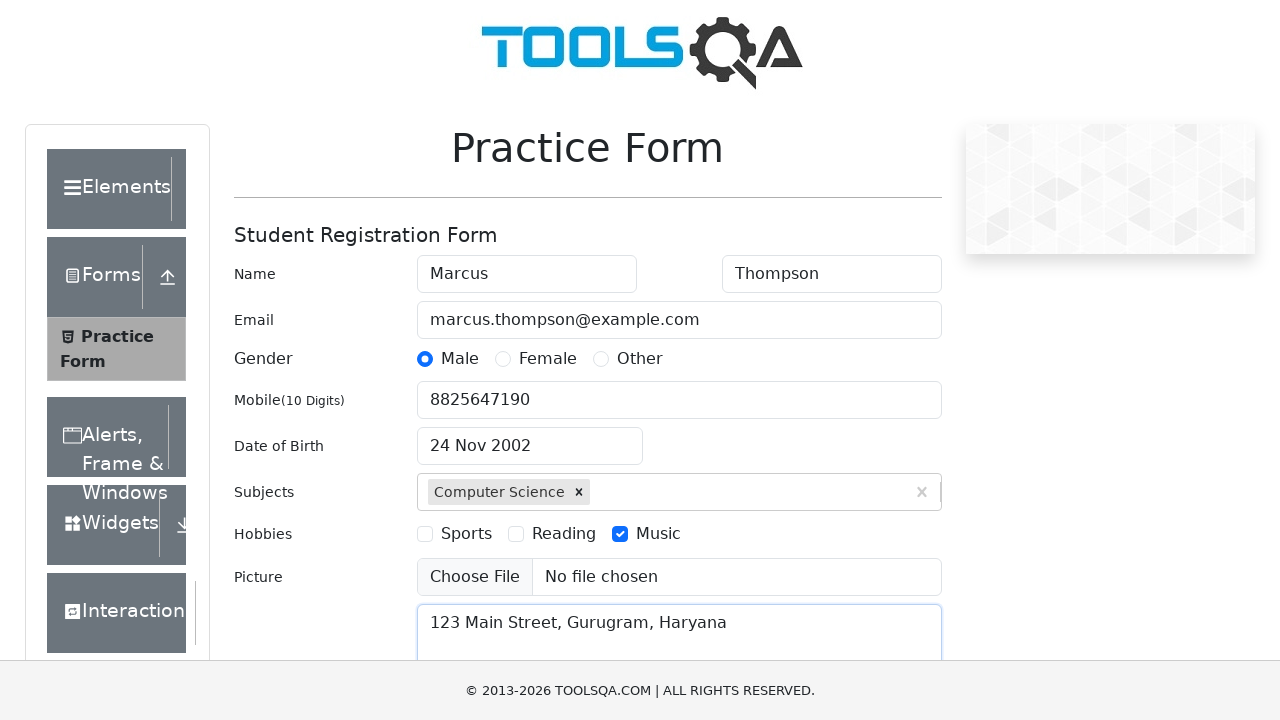

Clicked state dropdown input field at (430, 437) on #react-select-3-input
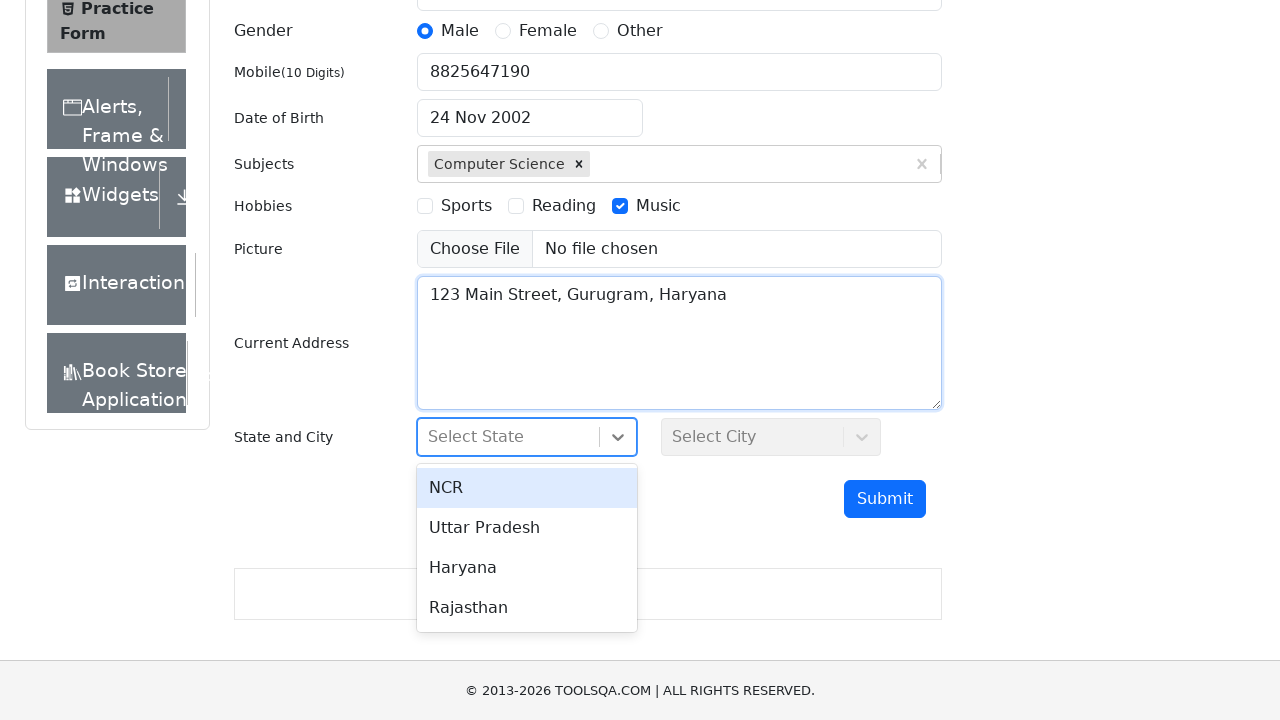

Typed 'Haryana' in state search field on #react-select-3-input
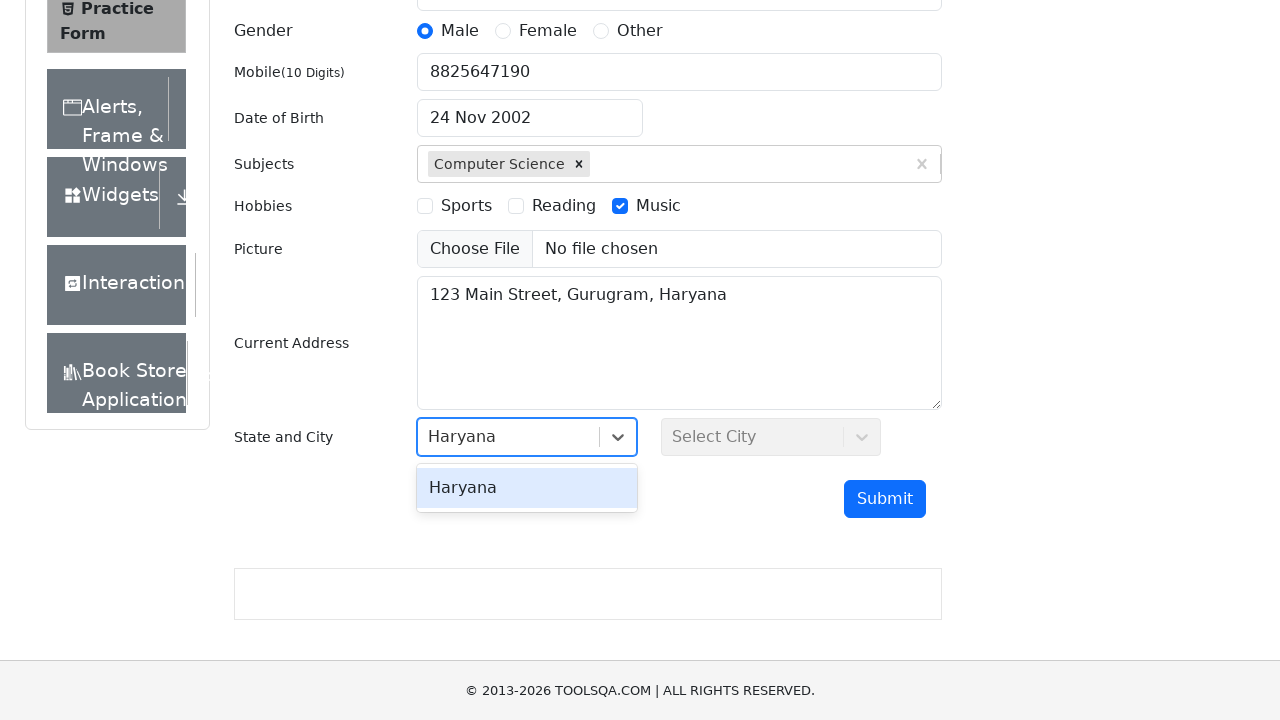

Pressed Enter to select Haryana as state
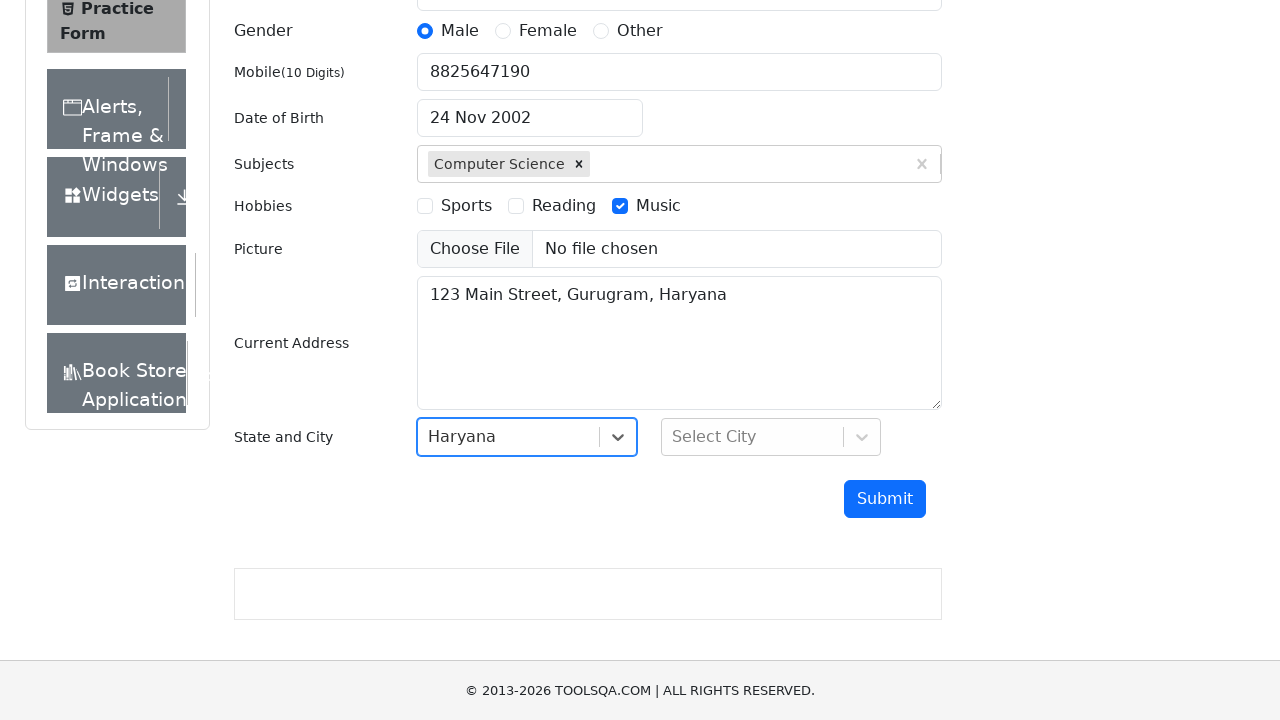

Clicked city dropdown input field at (674, 437) on #react-select-4-input
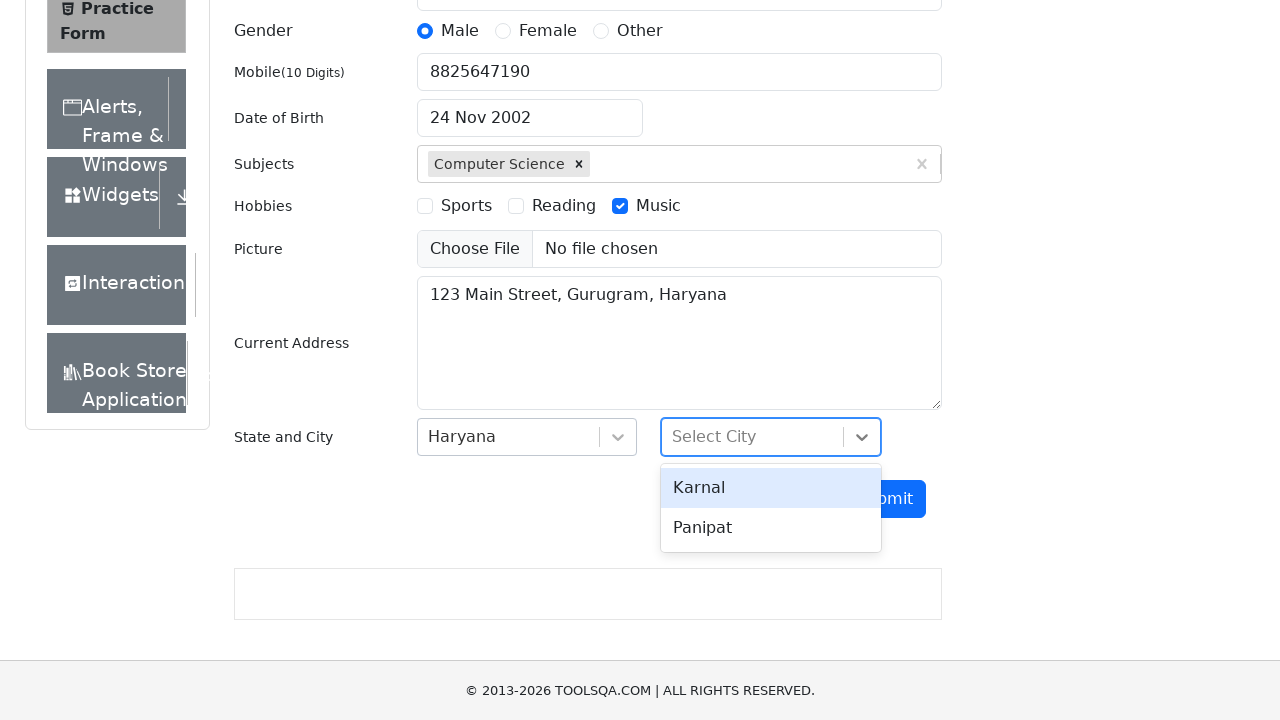

Typed 'Panipat' in city search field on #react-select-4-input
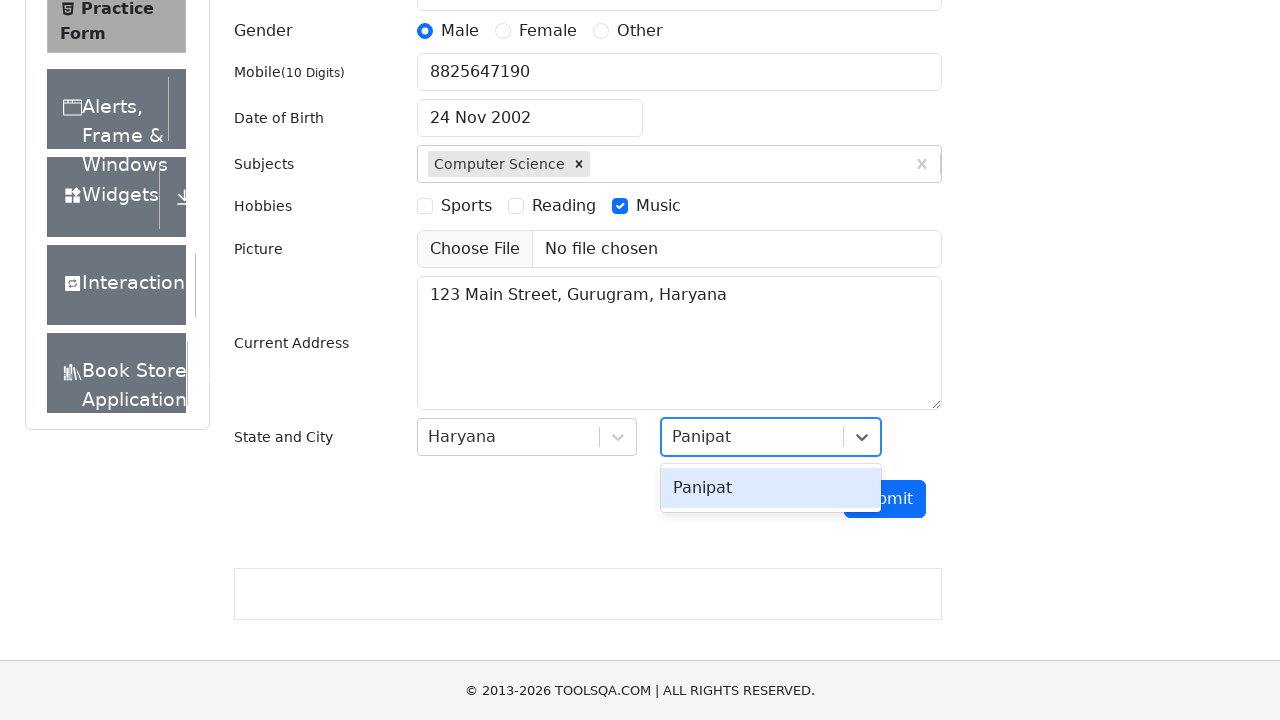

Pressed Enter to select Panipat as city
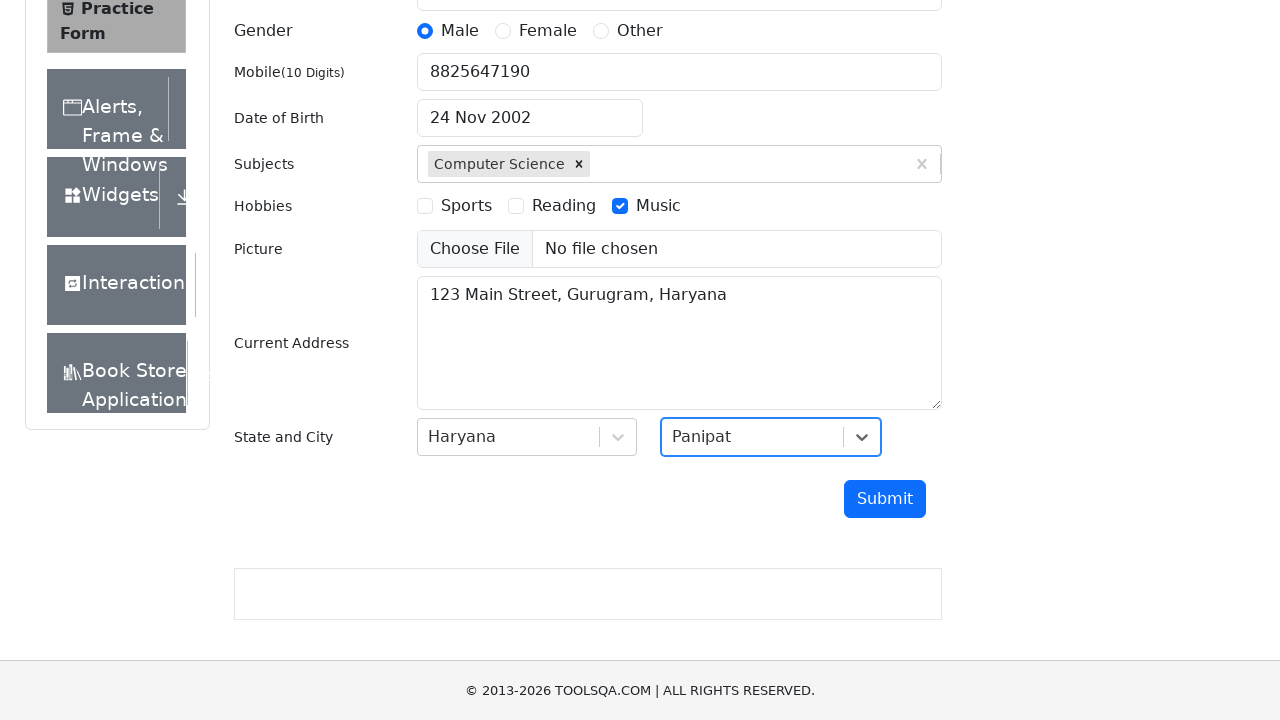

Clicked submit button to submit the form at (885, 499) on #submit
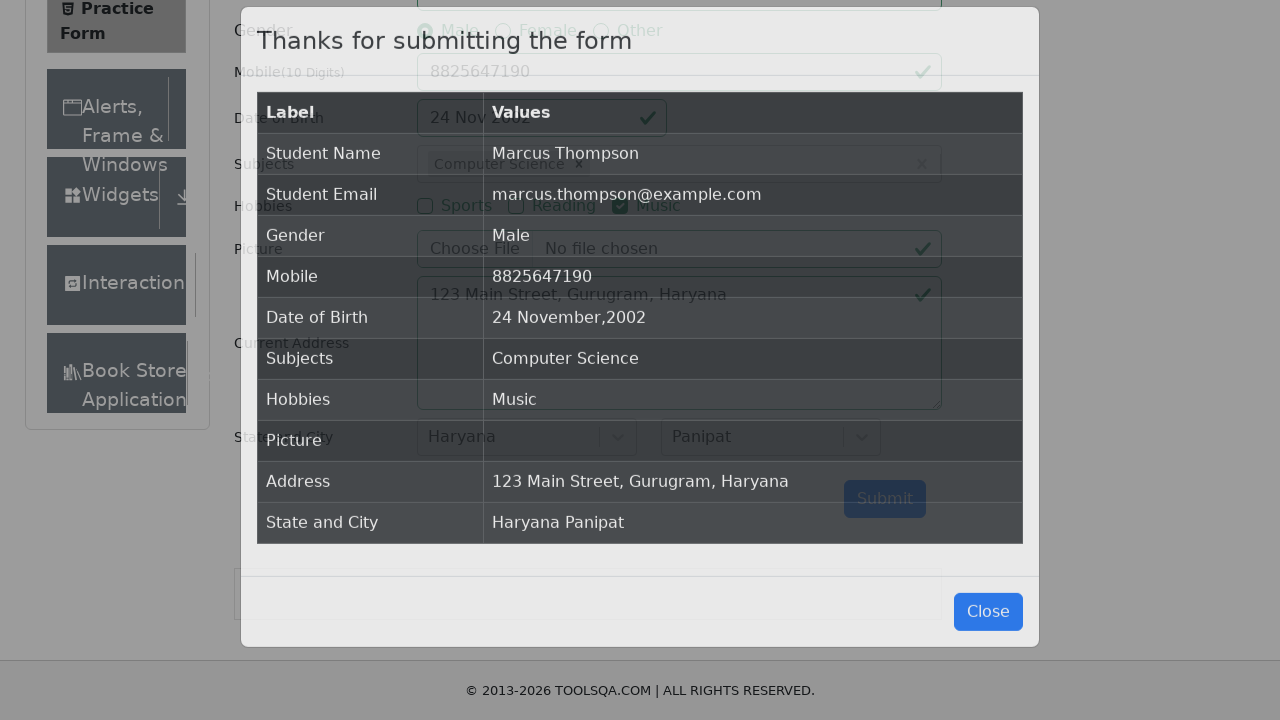

Waited 2 seconds for form submission confirmation
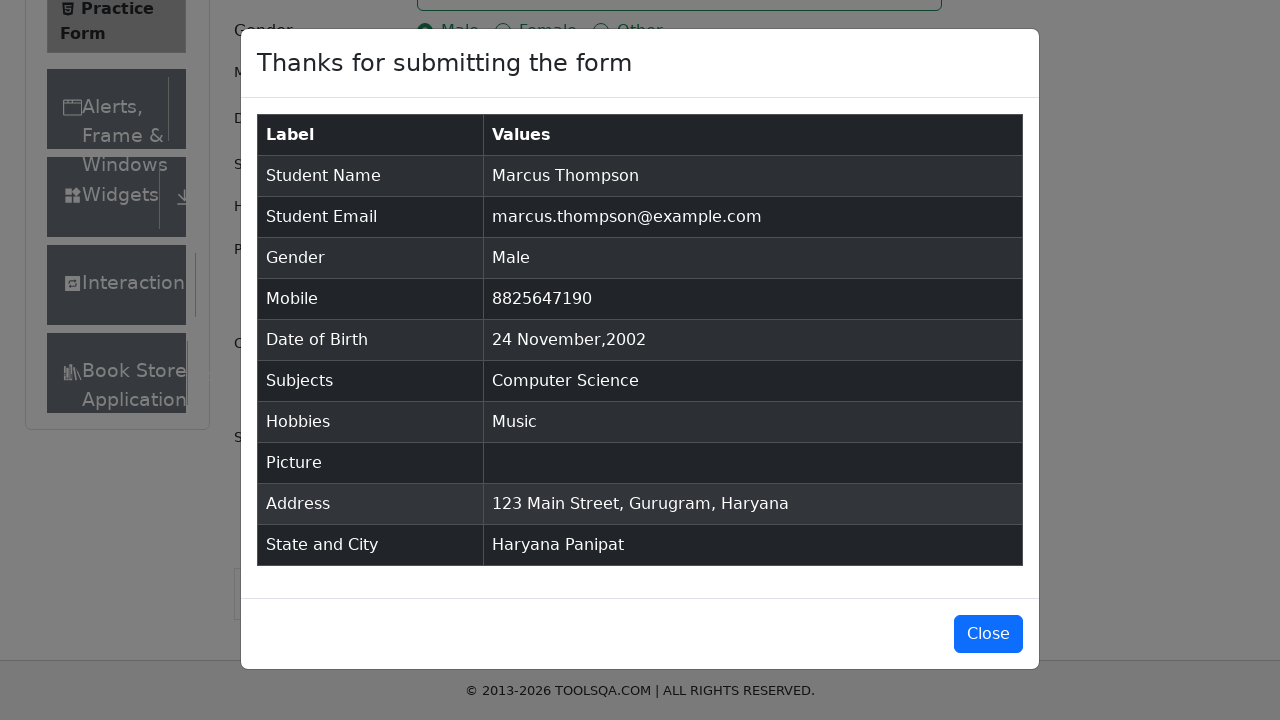

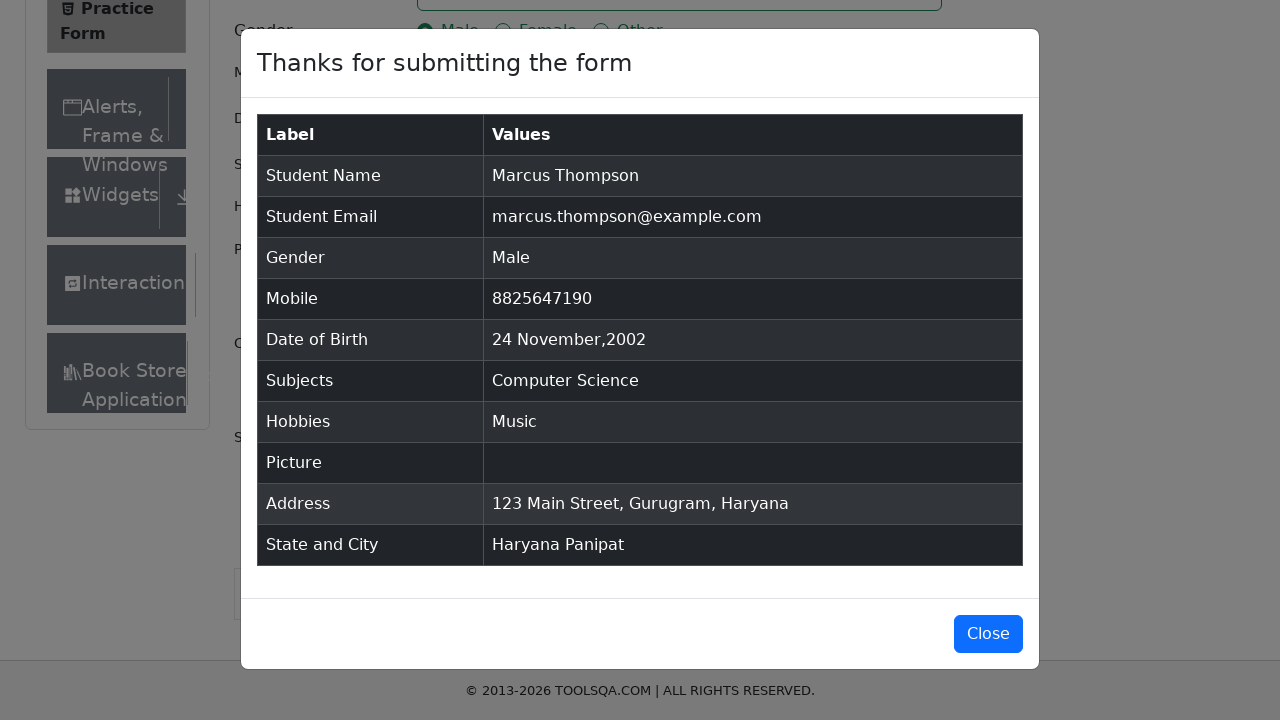